Navigates to a practice automation page and verifies that a data table is displayed with rows and columns

Starting URL: https://rahulshettyacademy.com/AutomationPractice/

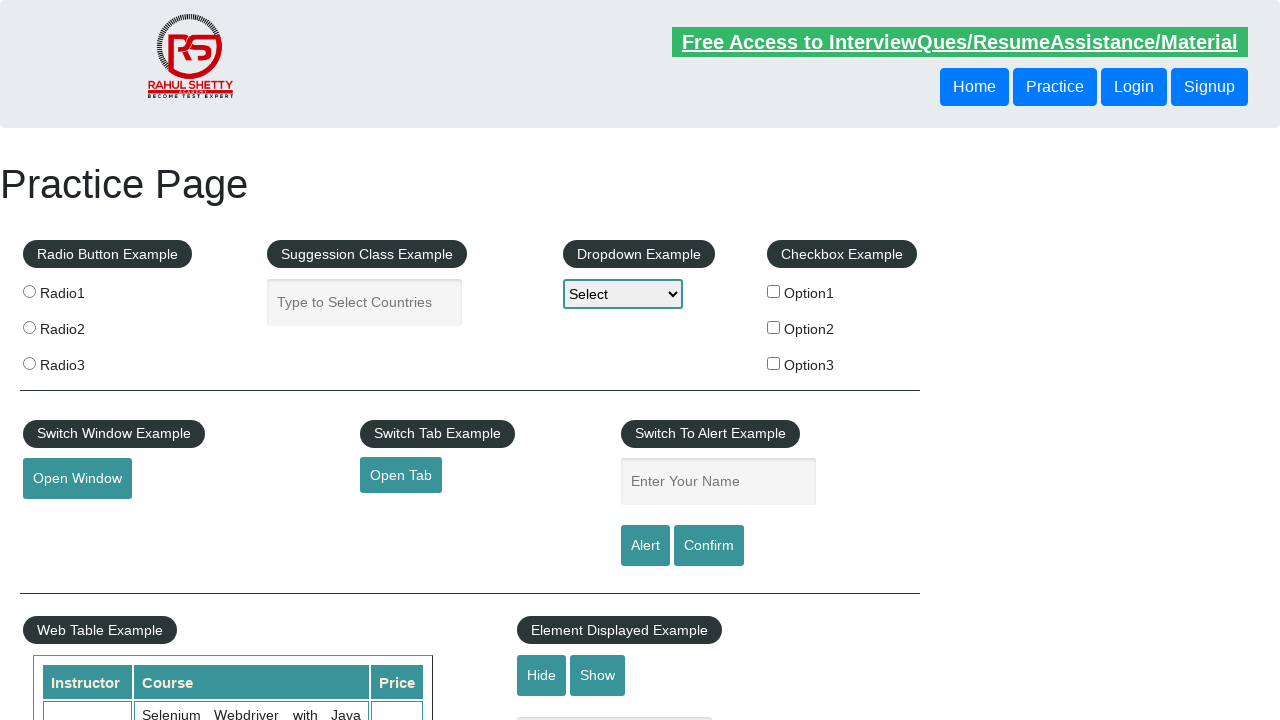

Navigated to Rahul Shetty Academy automation practice page
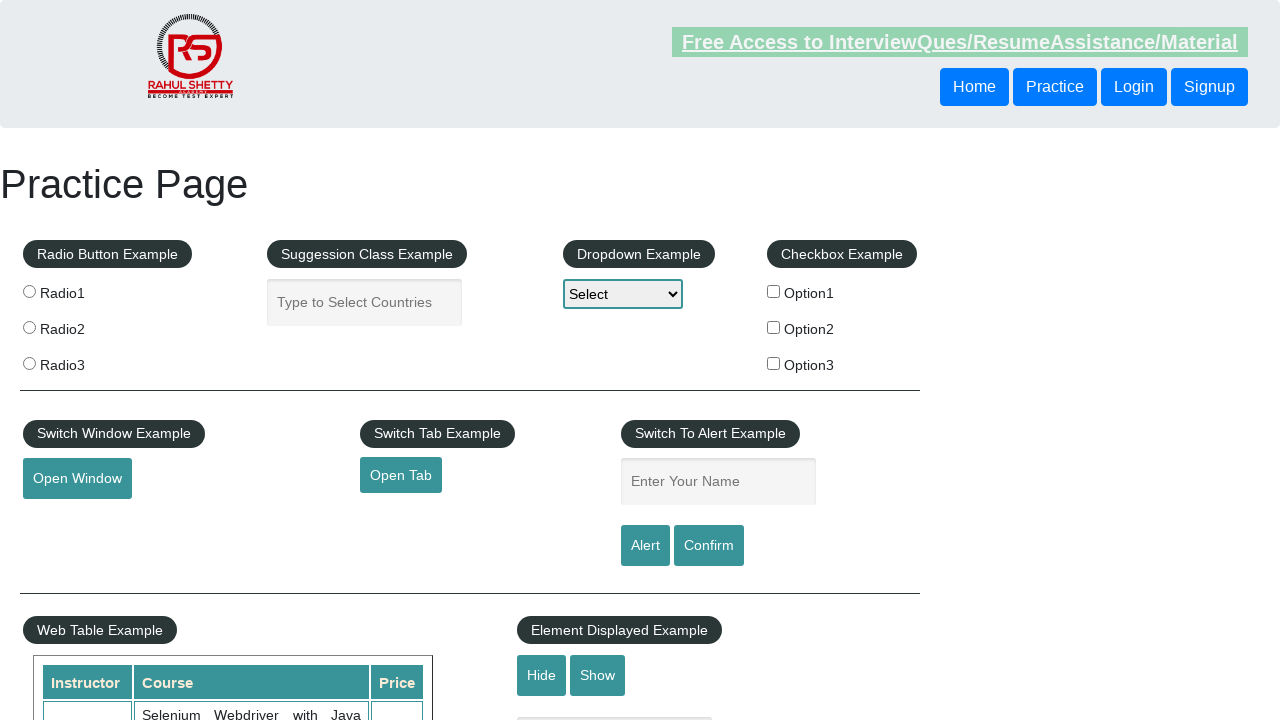

Product table element is present on the page
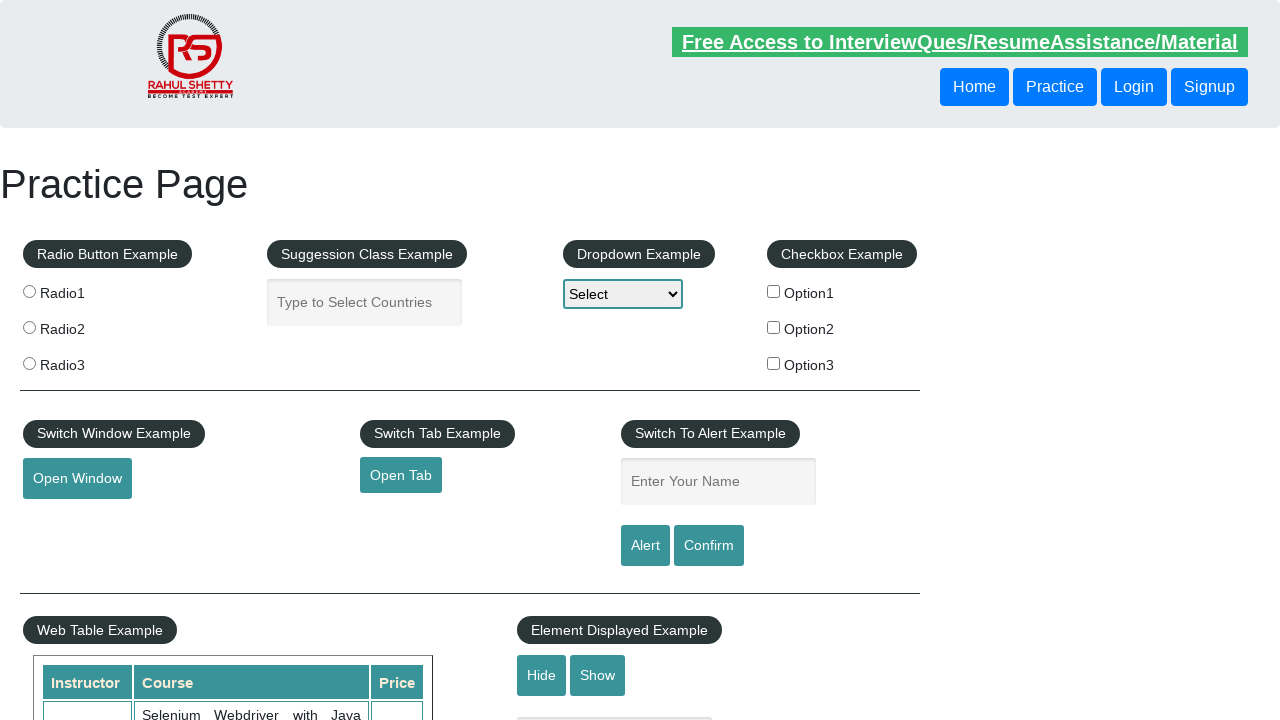

Table rows are present in the product table
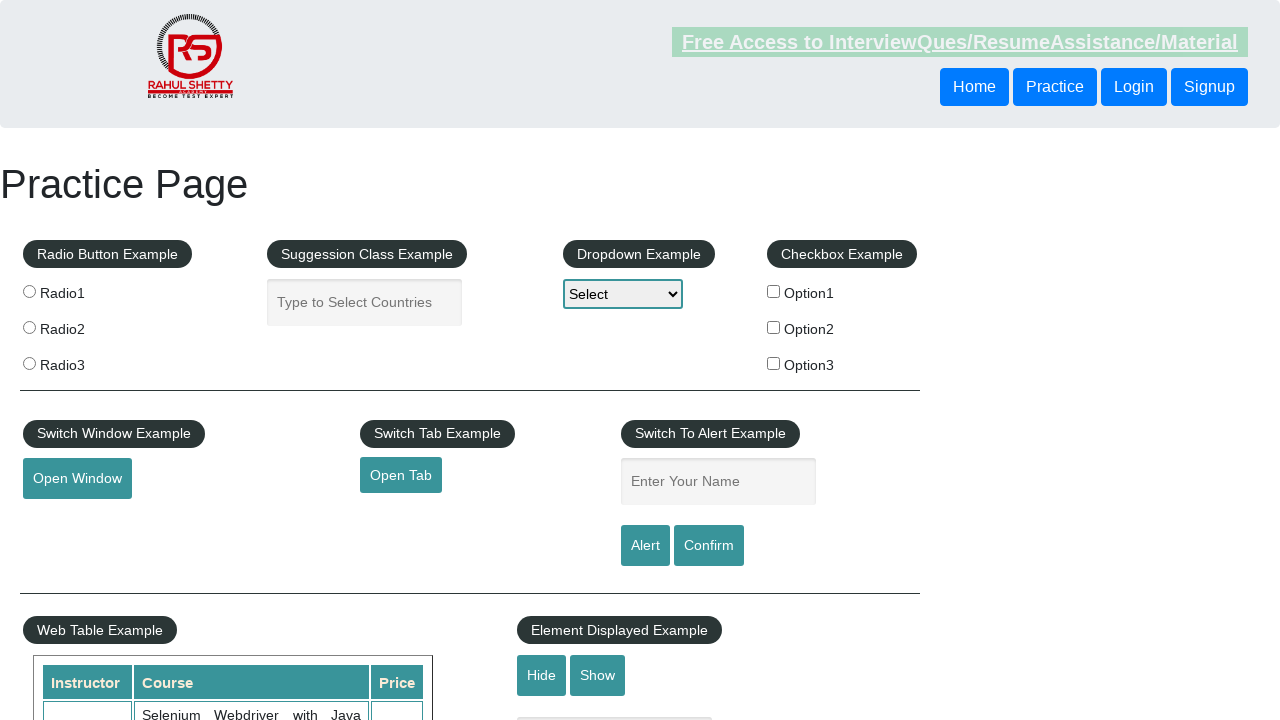

Table header cells are present in the first row
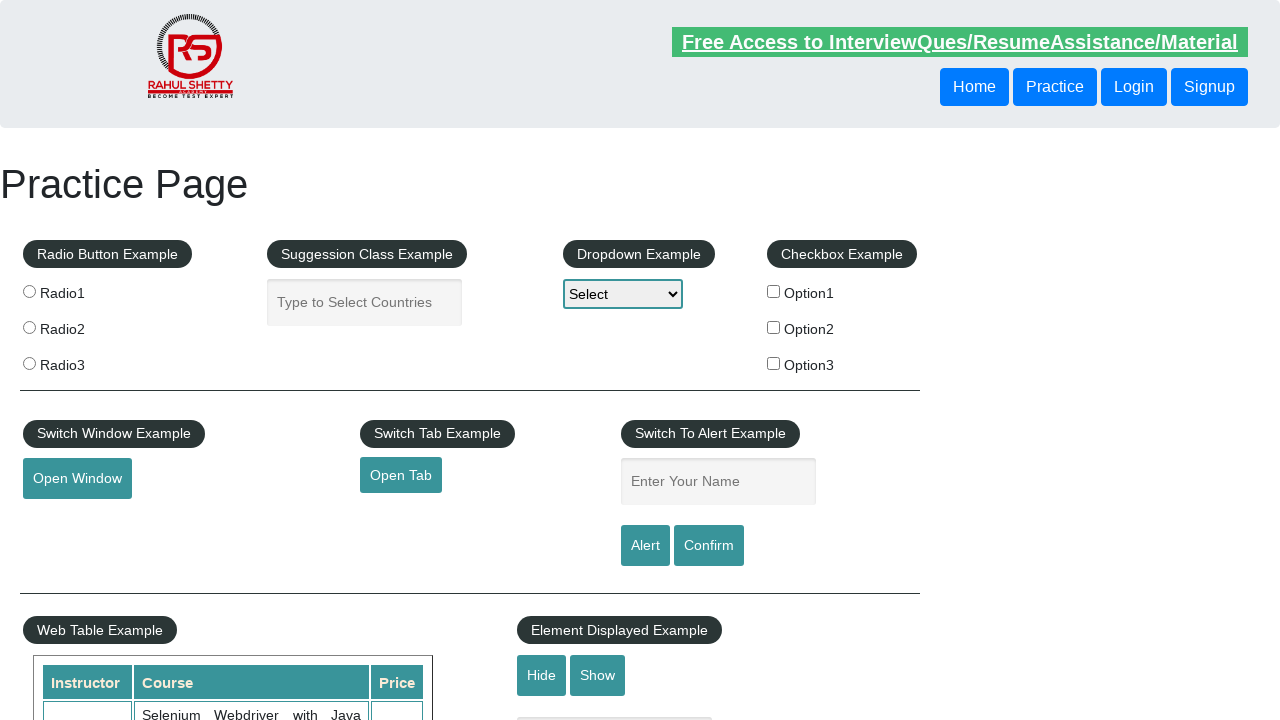

Table data cells are present in the second row
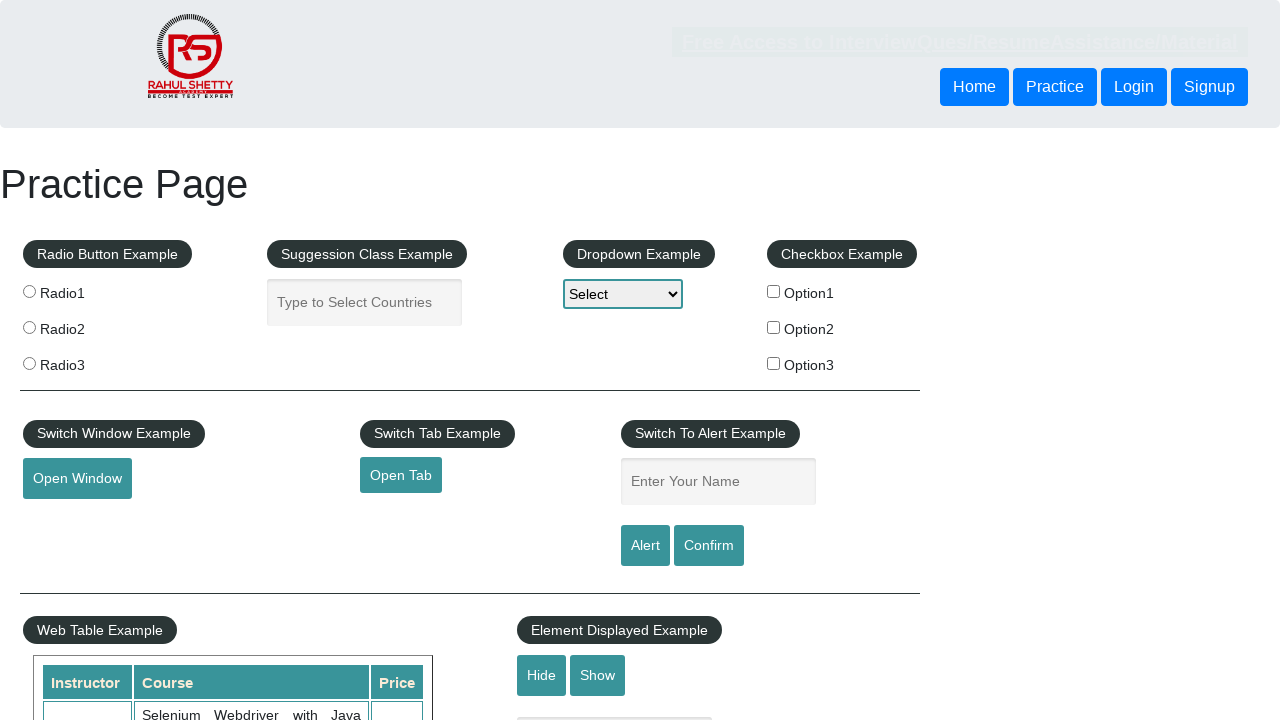

Table data cells are present in the third row
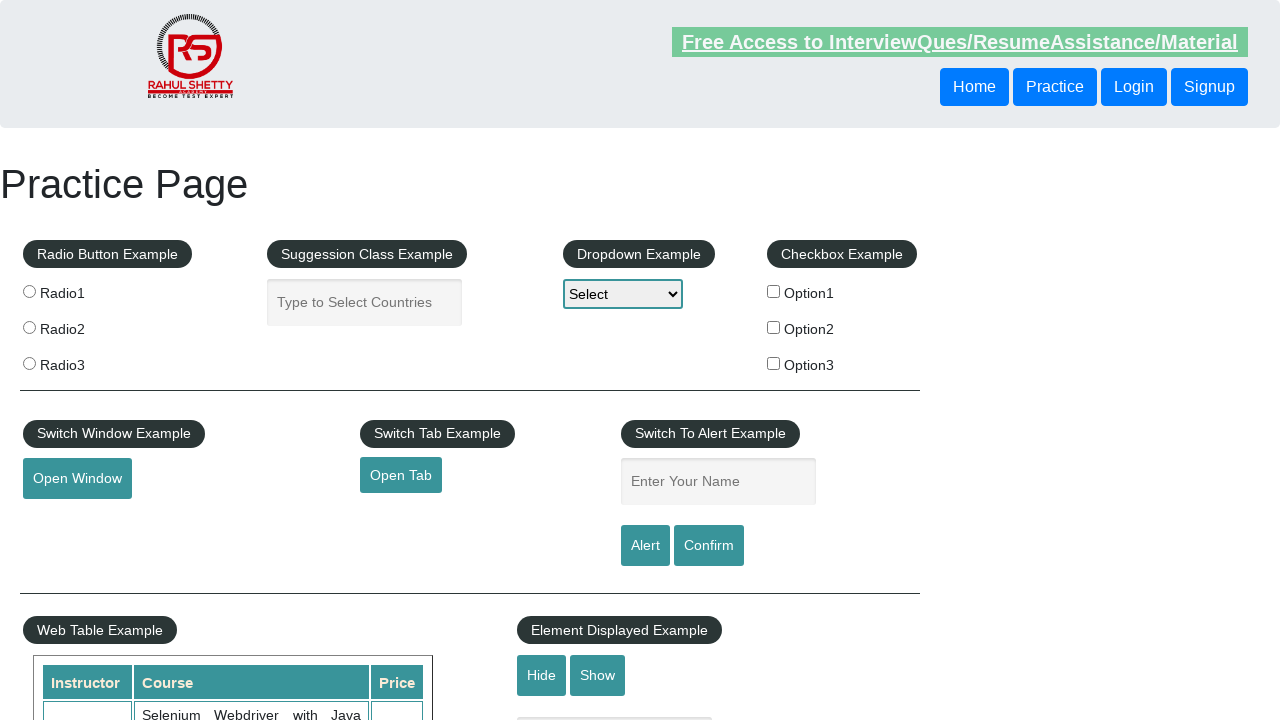

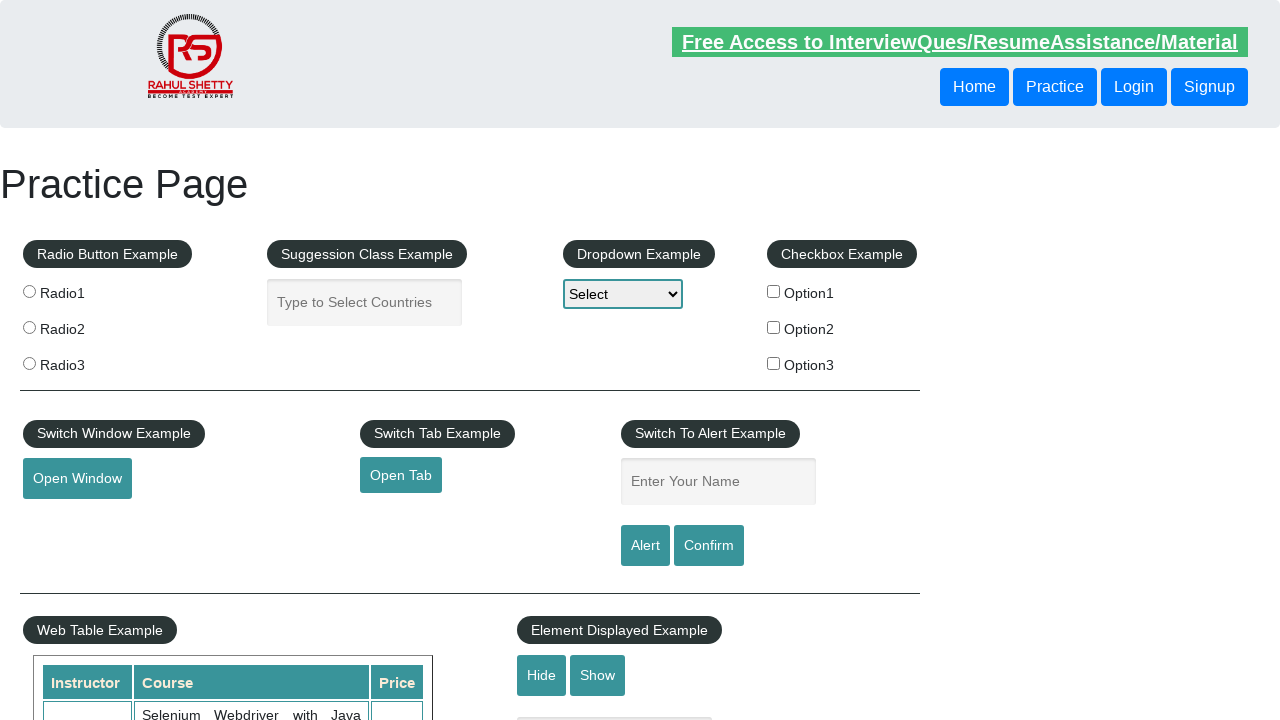